Tests dropdown selection functionality on a practice website by selecting options from a dropdown using different methods (by index and by visible text), and verifying the number of available options.

Starting URL: https://www.leafground.com/select.xhtml

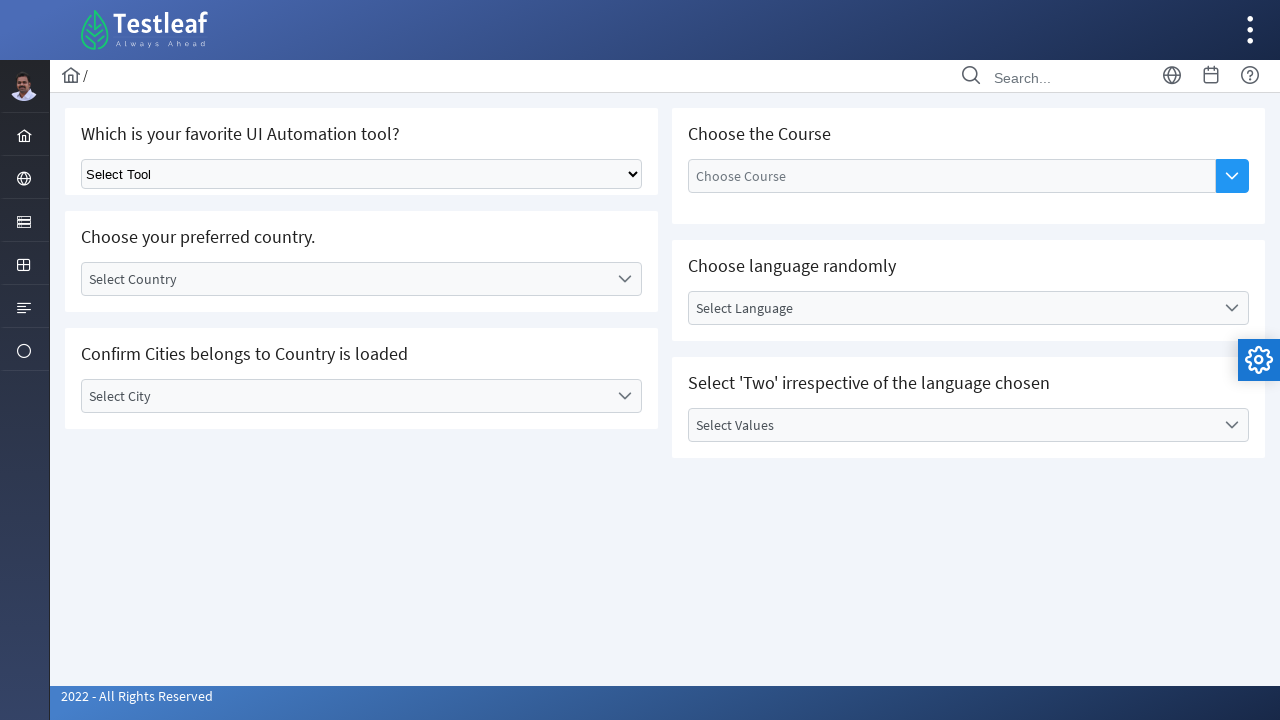

Selected option at index 2 from dropdown on xpath=//*[@id='j_idt87']/div/div[1]/div[1]/div/div/select
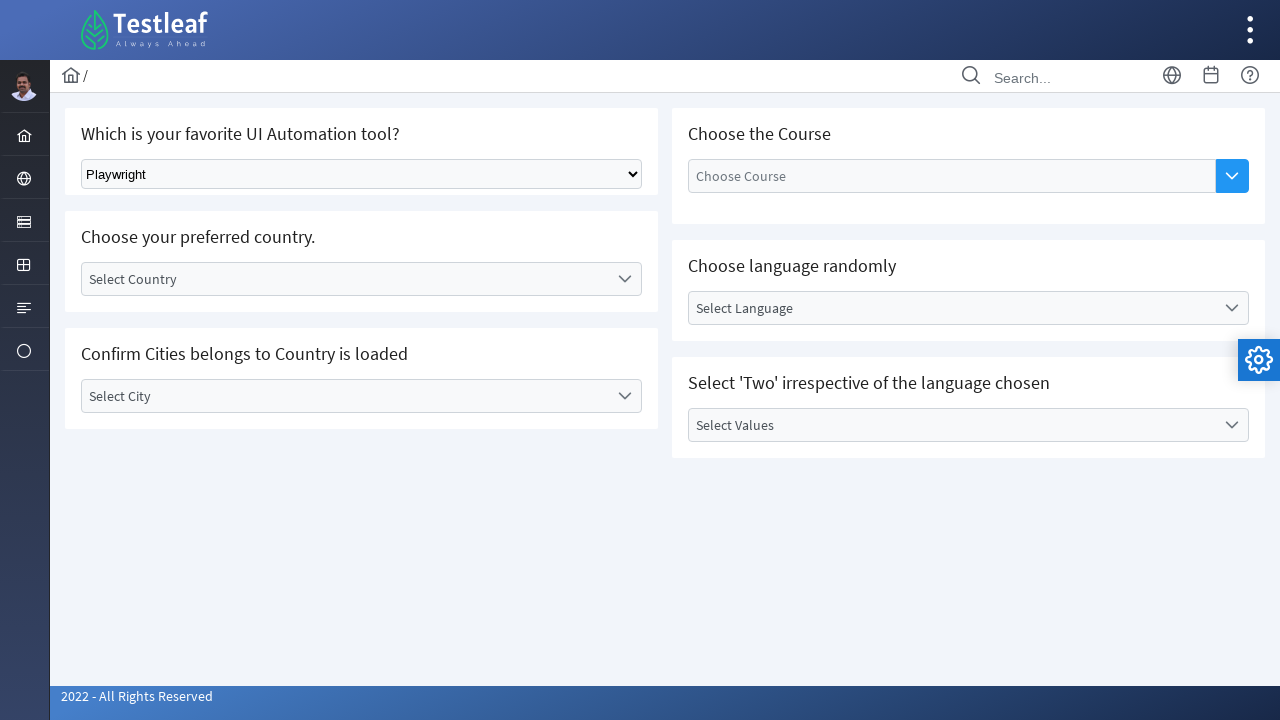

Selected 'Selenium' option from dropdown by visible text on xpath=//*[@id='j_idt87']/div/div[1]/div[1]/div/div/select
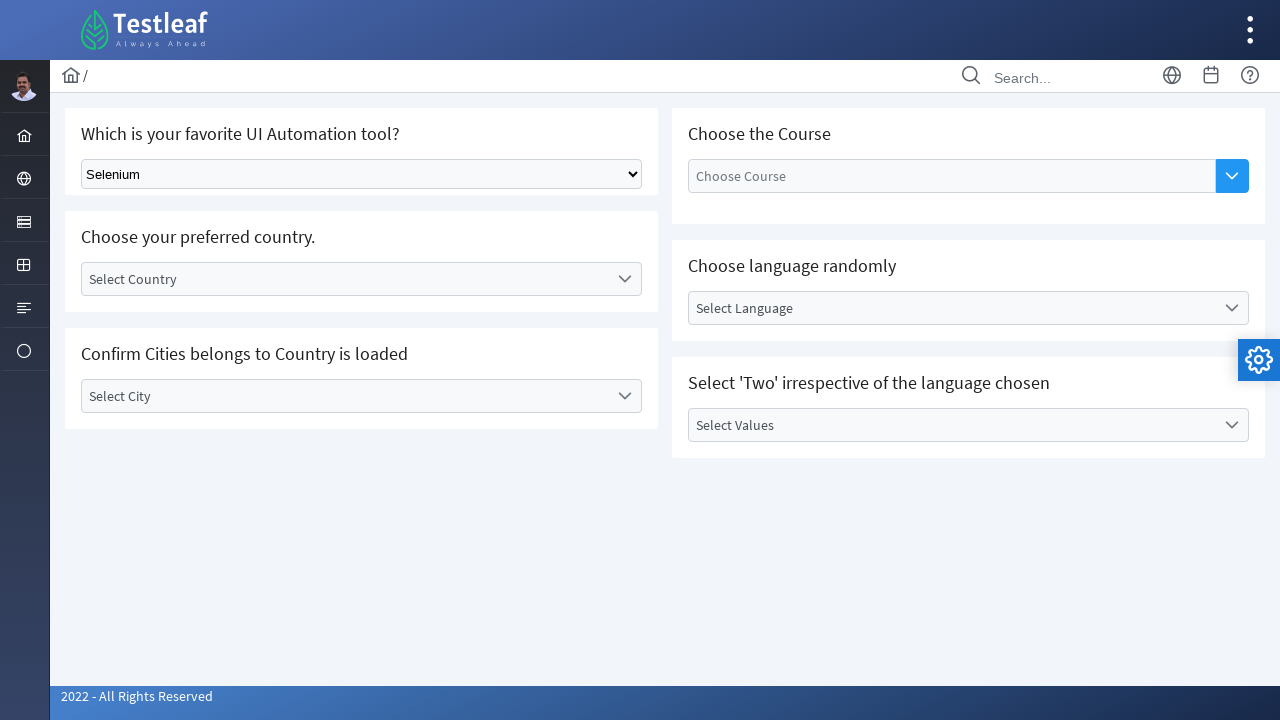

Retrieved all dropdown options
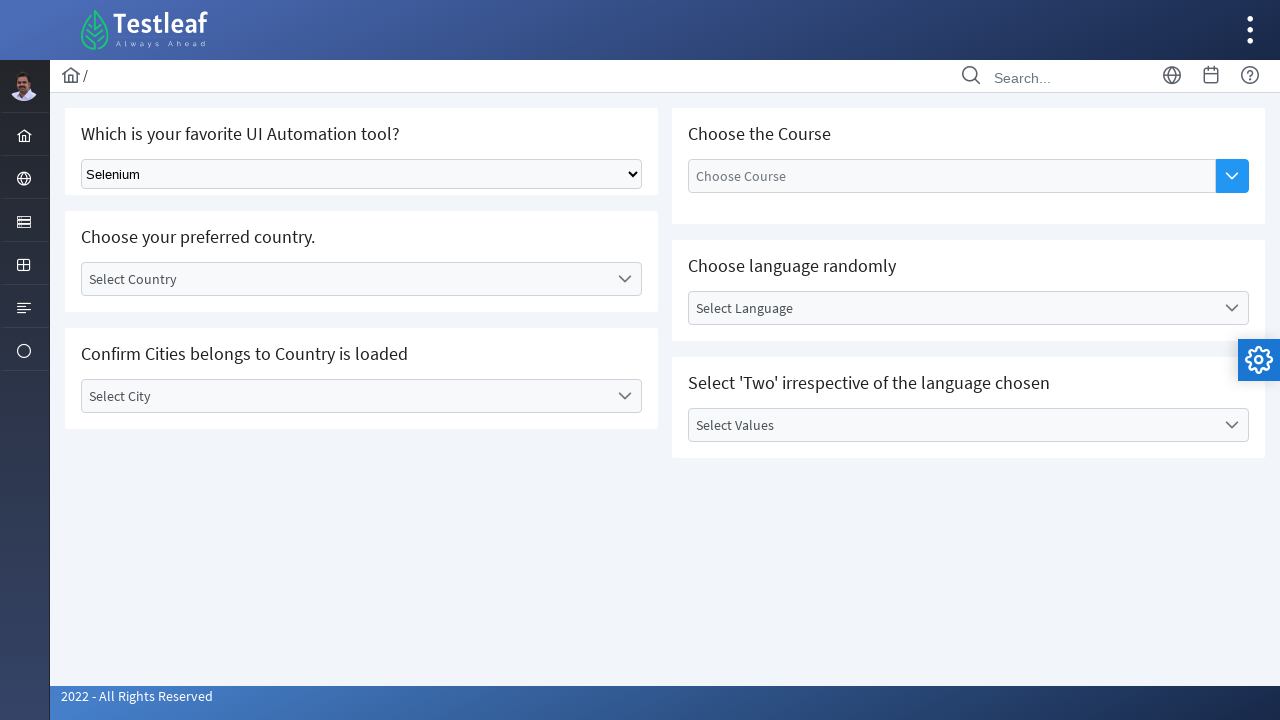

Counted 5 options in the dropdown
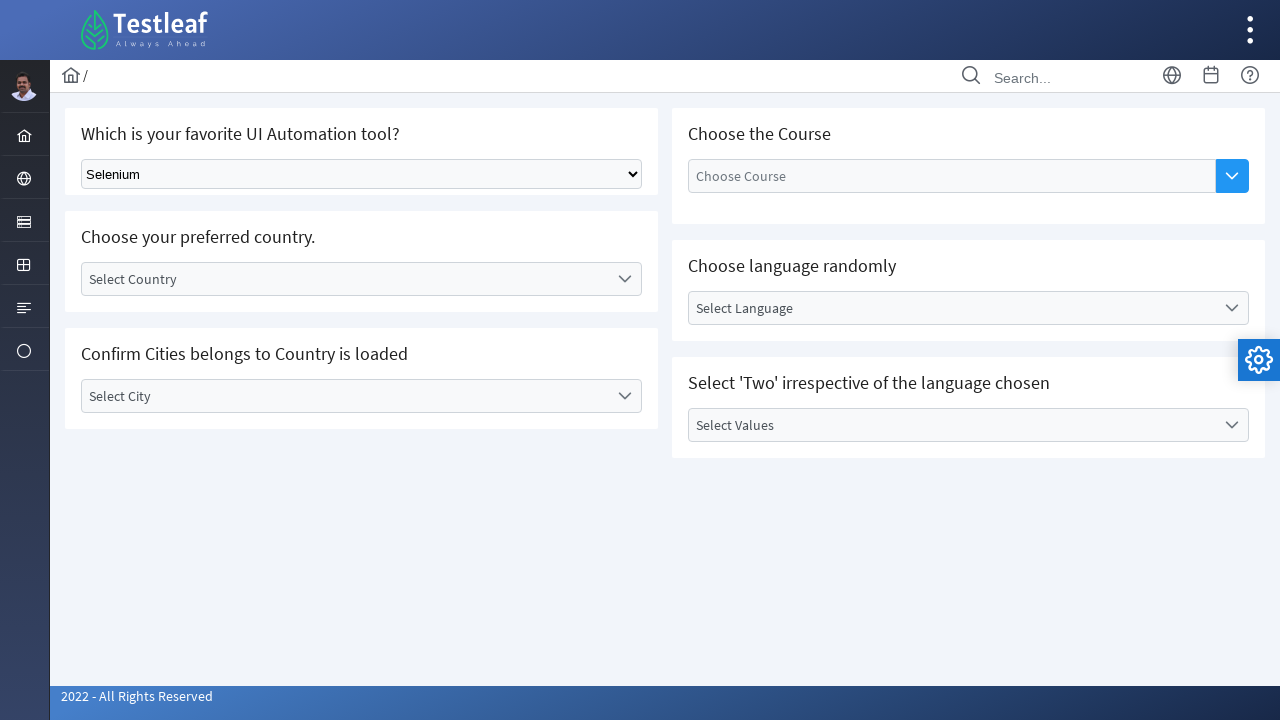

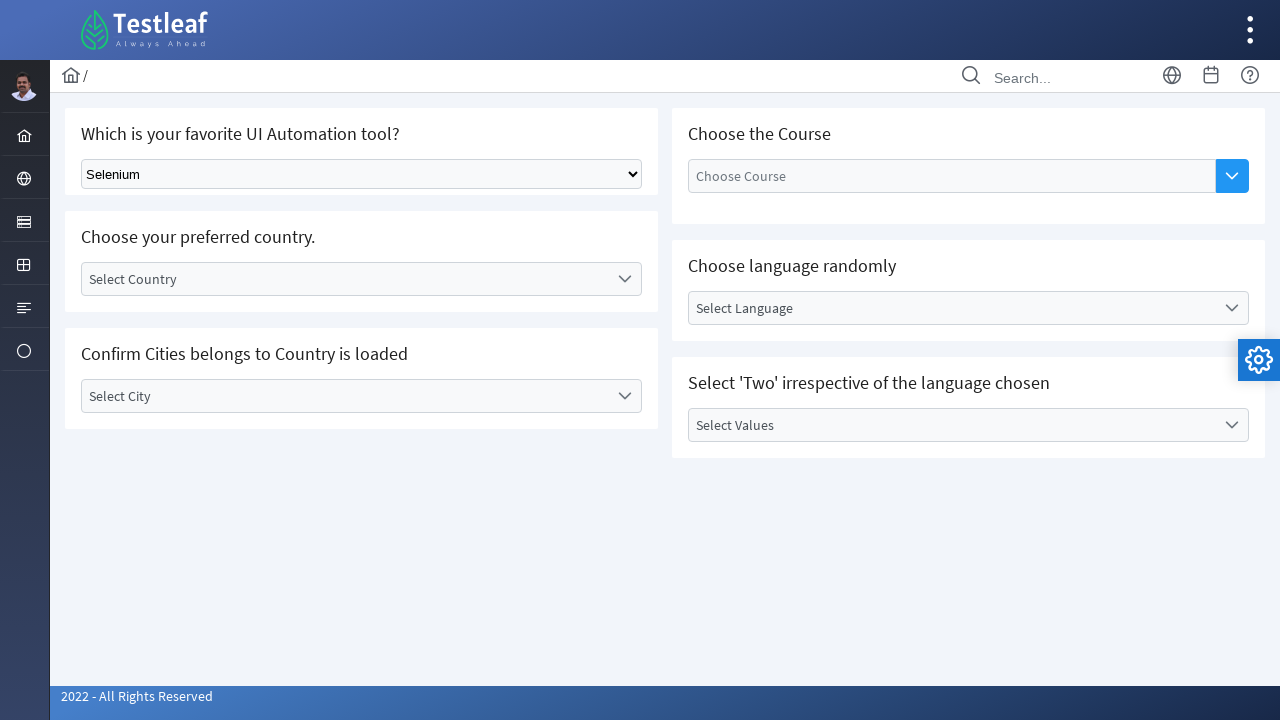